Tests CVC hint tooltip by hovering over the CVC hint toggle element

Starting URL: https://sandbox.cardpay.com/MI/cardpayment2.html?orderXml=PE9SREVSIFdBTExFVF9JRD0nODI5OScgT1JERVJfTlVNQkVSPSc0NTgyMTEnIEFNT1VOVD0nMjkxLjg2JyBDVVJSRU5DWT0nRVVSJyAgRU1BSUw9J2N1c3RvbWVyQGV4YW1wbGUuY29tJz4KPEFERFJFU1MgQ09VTlRSWT0nVVNBJyBTVEFURT0nTlknIFpJUD0nMTAwMDEnIENJVFk9J05ZJyBTVFJFRVQ9JzY3NyBTVFJFRVQnIFBIT05FPSc4NzY5OTA5MCcgVFlQRT0nQklMTElORycvPgo8L09SREVSPg==&sha512=998150a2b27484b776a1628bfe7505a9cb430f276dfa35b14315c1c8f03381a90490f6608f0dcff789273e05926cd782e1bb941418a9673f43c47595aa7b8b0d

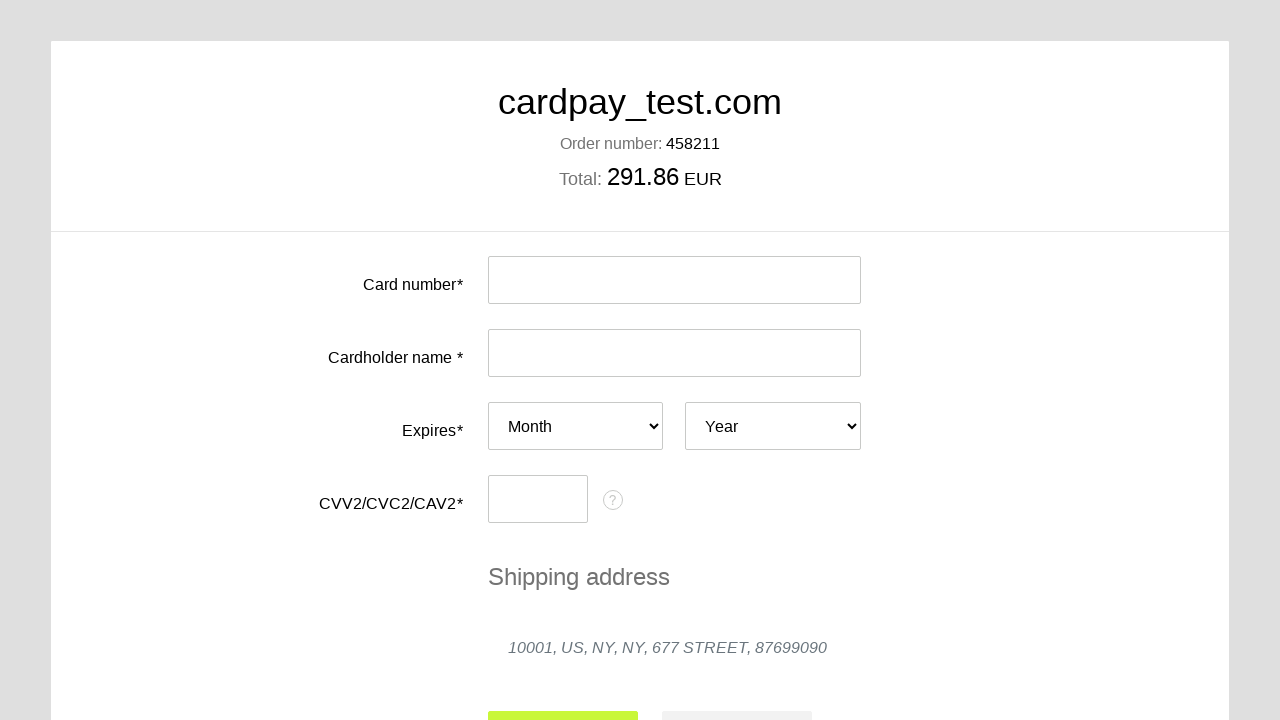

Hovered over CVC hint toggle element to display tooltip at (613, 500) on #cvc-hint-toggle
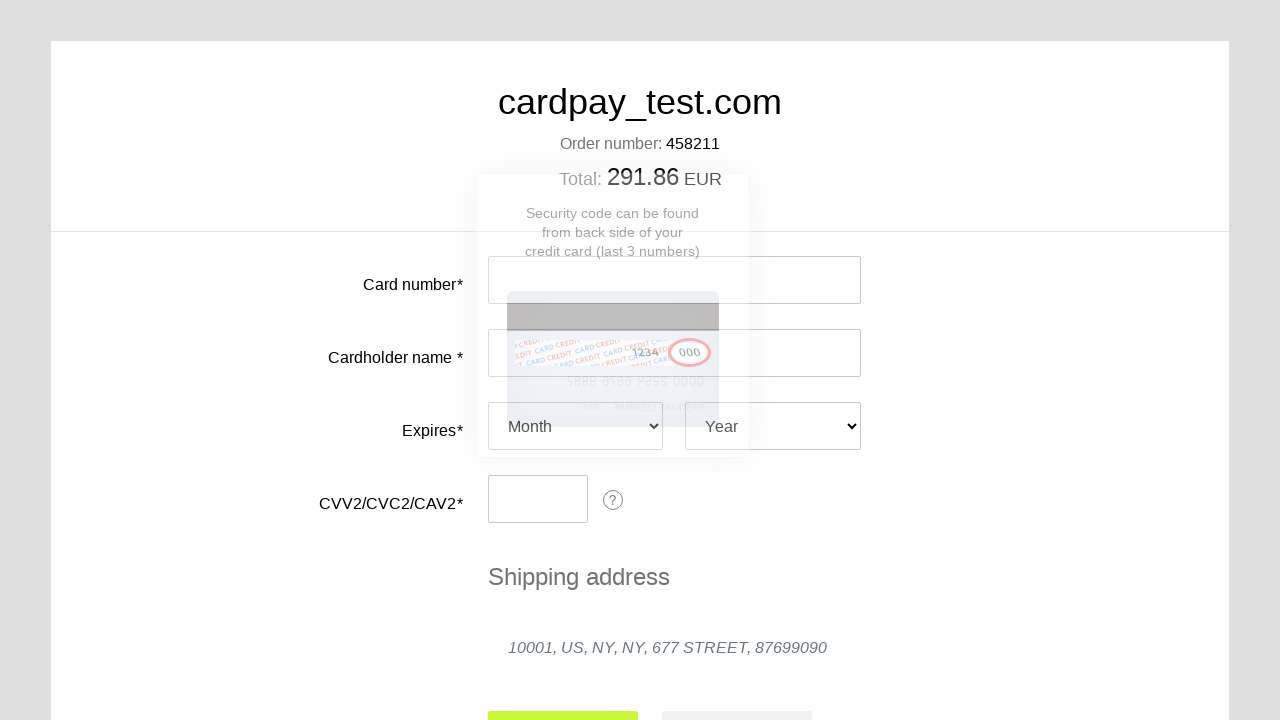

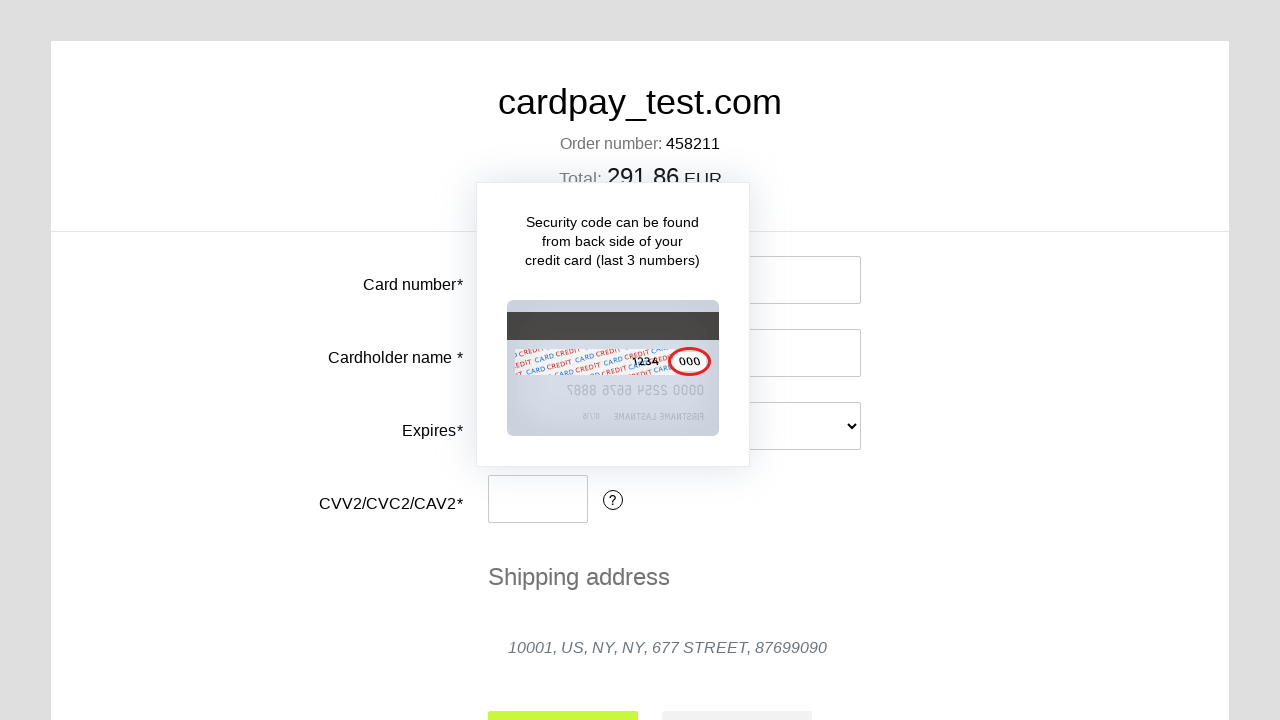